Tests customer login flow on a demo banking application by clicking Customer Login button, selecting Ron Weasly from the dropdown, and verifying successful login with welcome message.

Starting URL: https://www.globalsqa.com/angularJs-protractor/BankingProject/#/

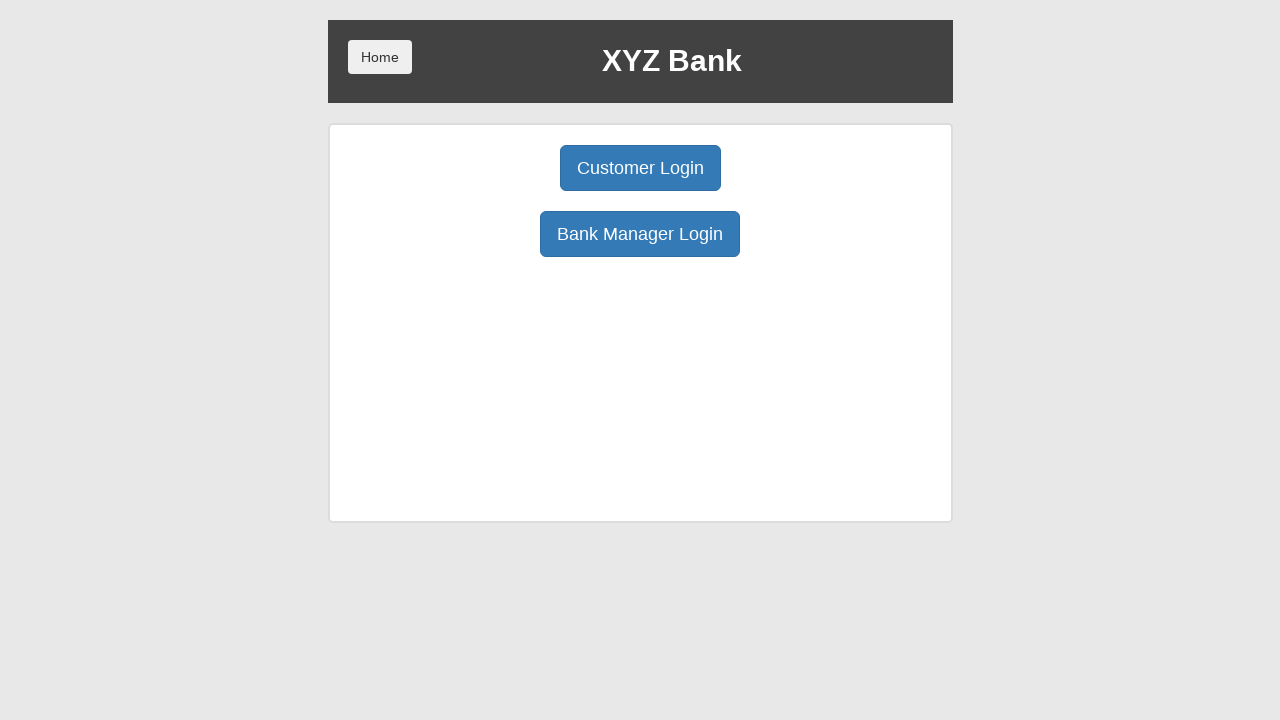

Clicked 'Customer Login' button at (640, 168) on .btn-primary
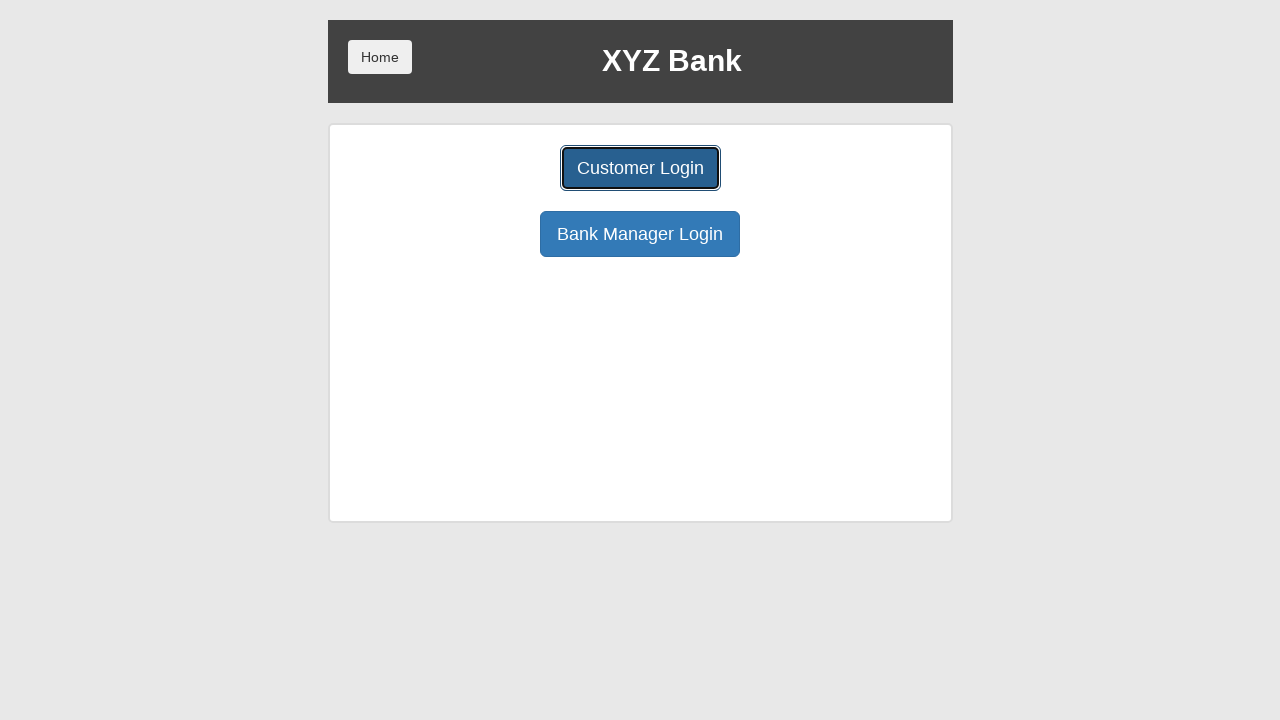

Login form loaded successfully
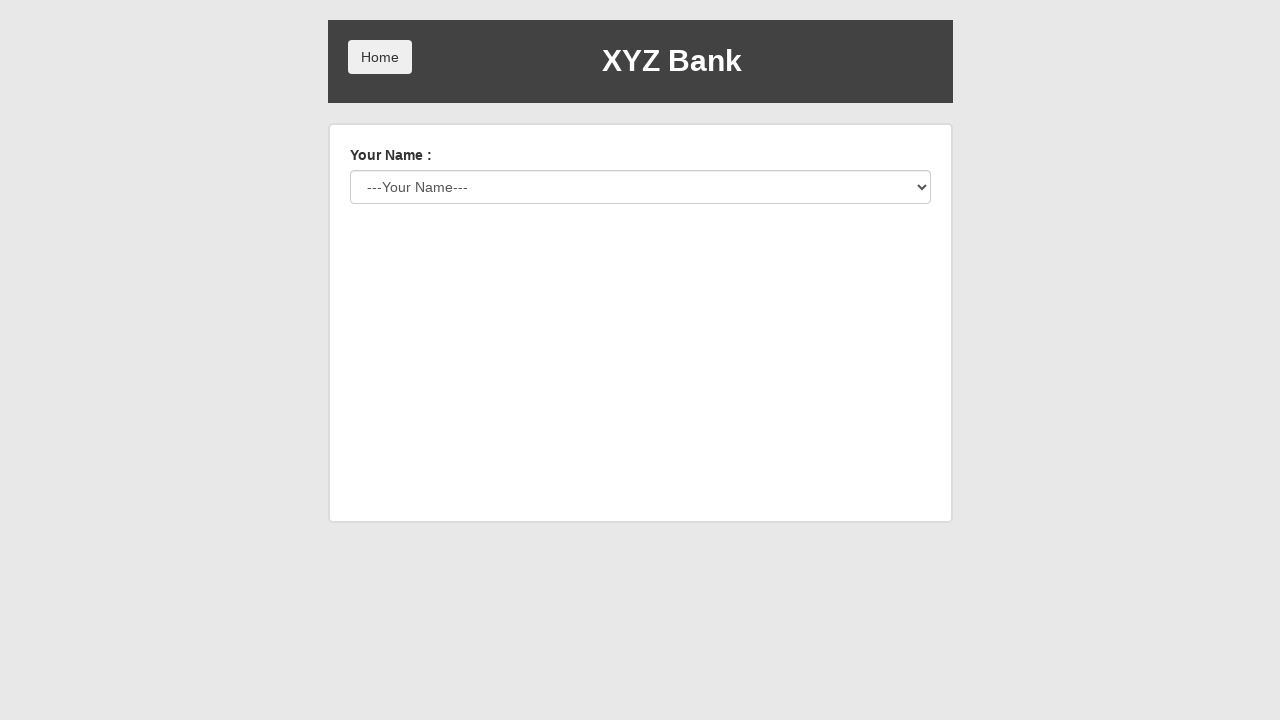

Selected 'Ron Weasly' from user dropdown on #userSelect
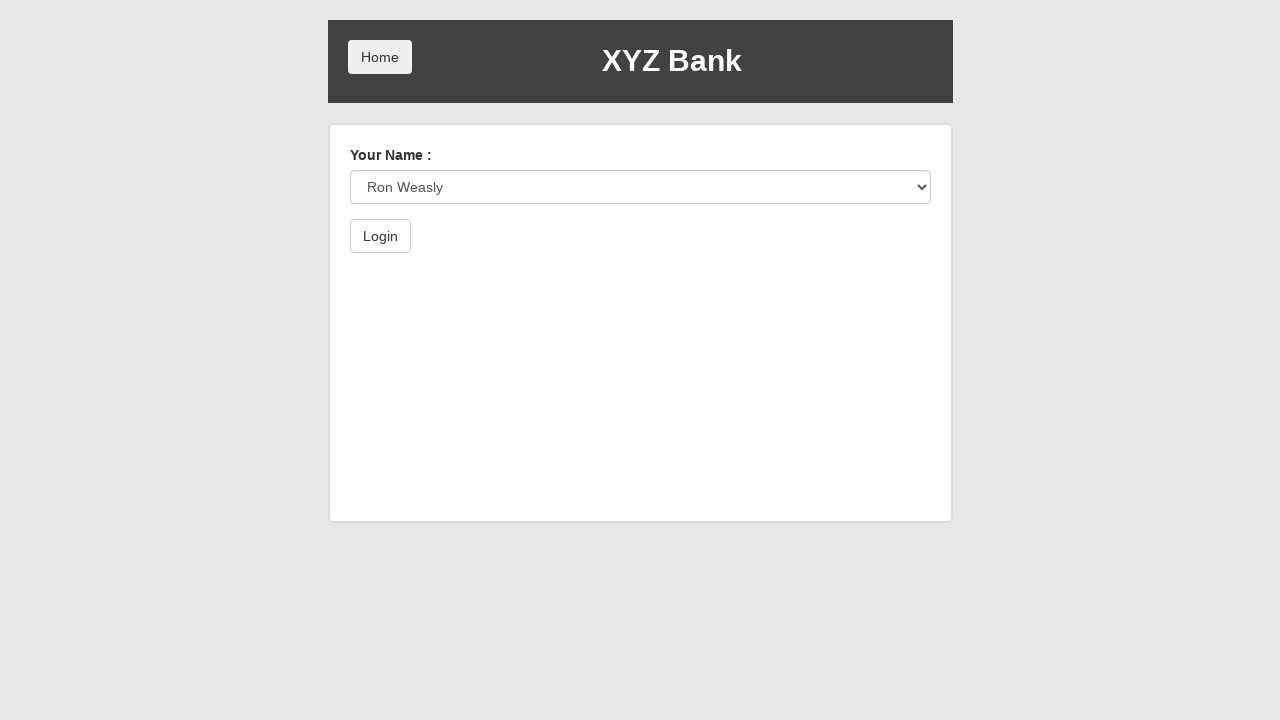

Clicked 'Login' button at (380, 236) on button:has-text('Login')
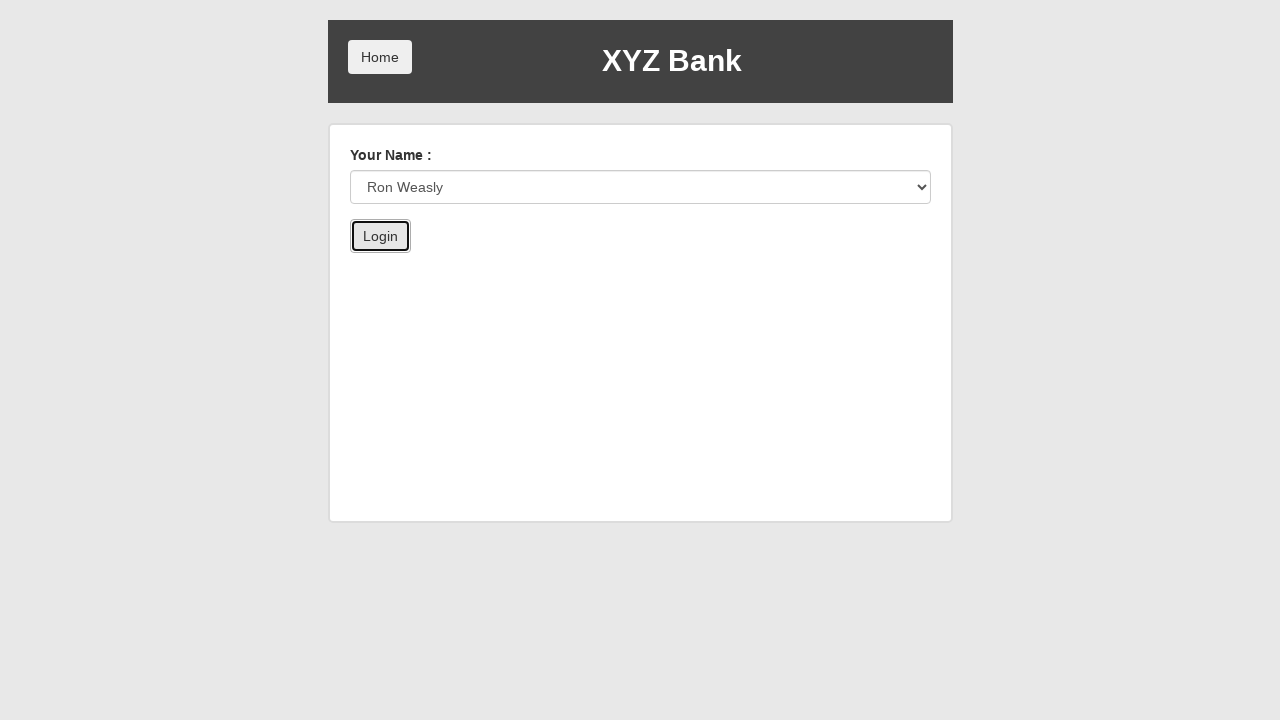

Verified successful login - welcome message displayed for Ron Weasly
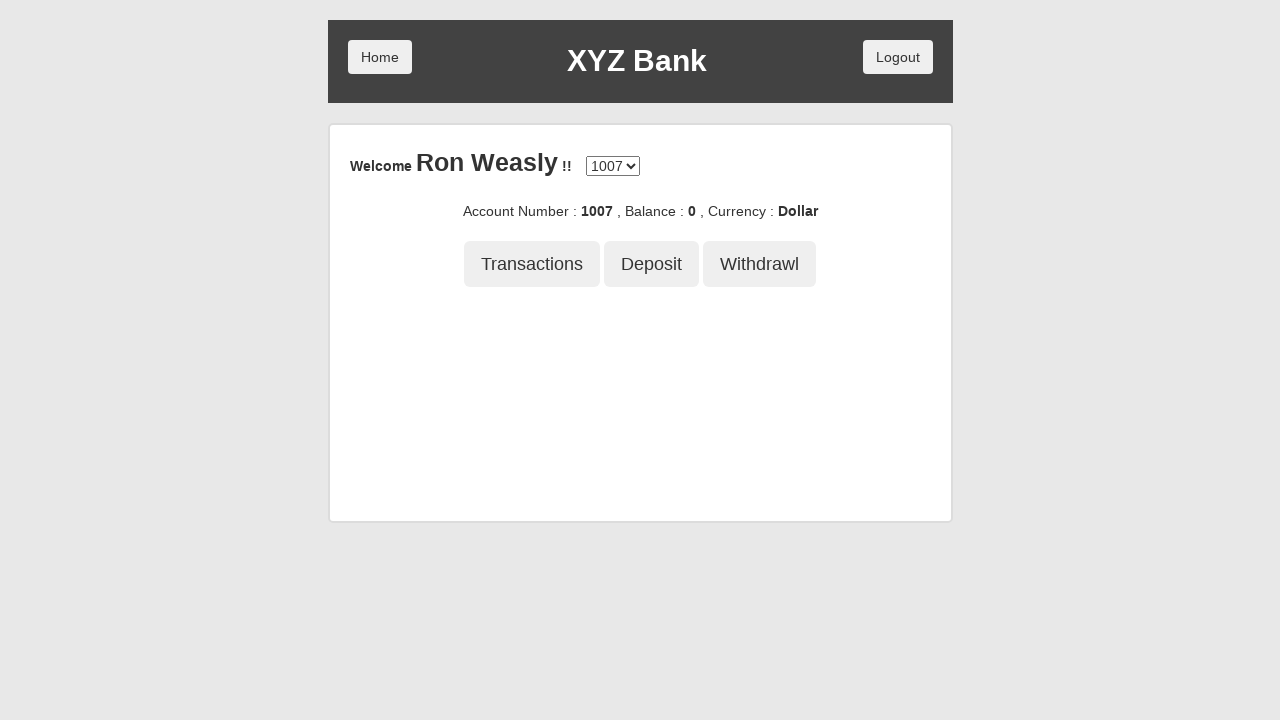

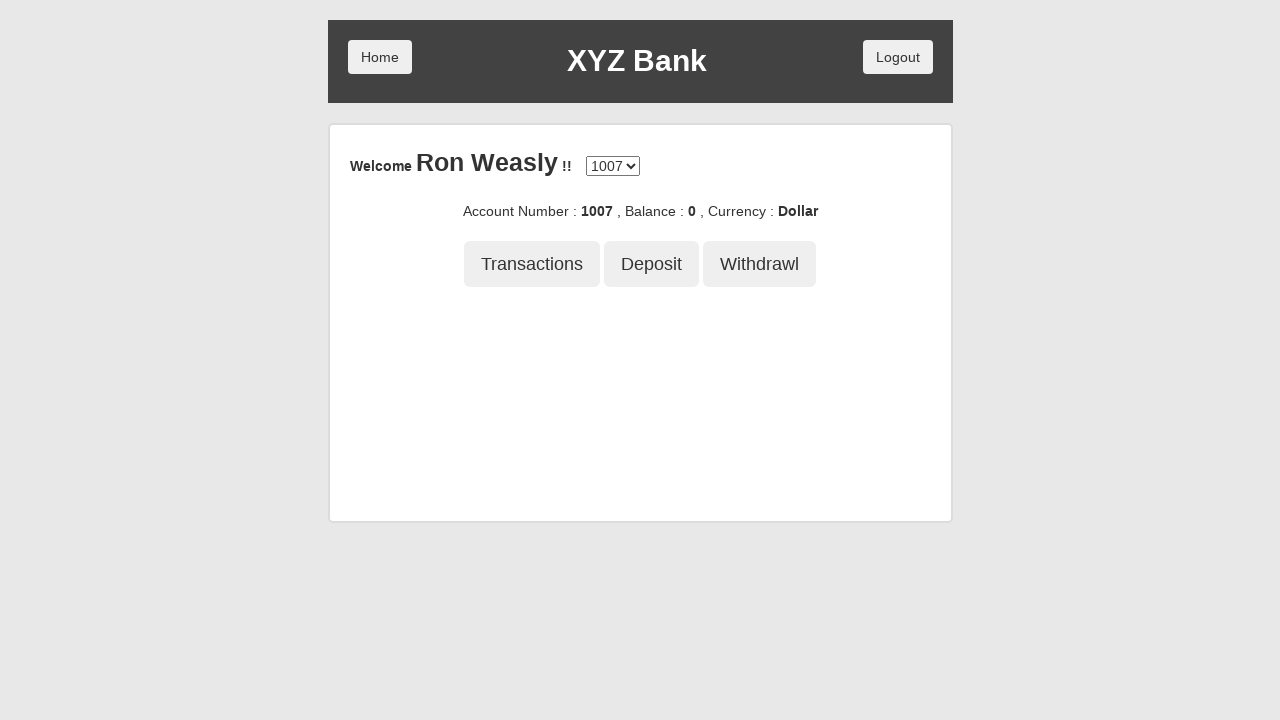